Tests marking individual todo items as complete

Starting URL: https://demo.playwright.dev/todomvc

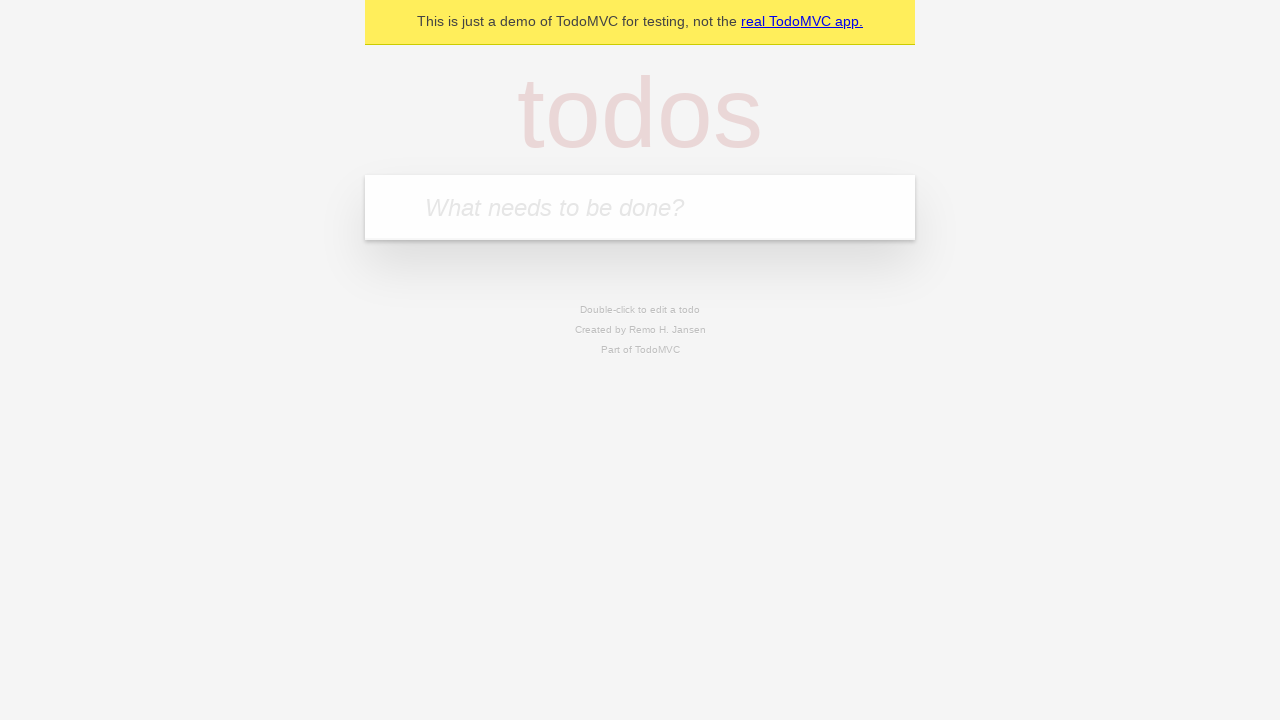

Filled new todo input with 'buy some cheese' on .new-todo
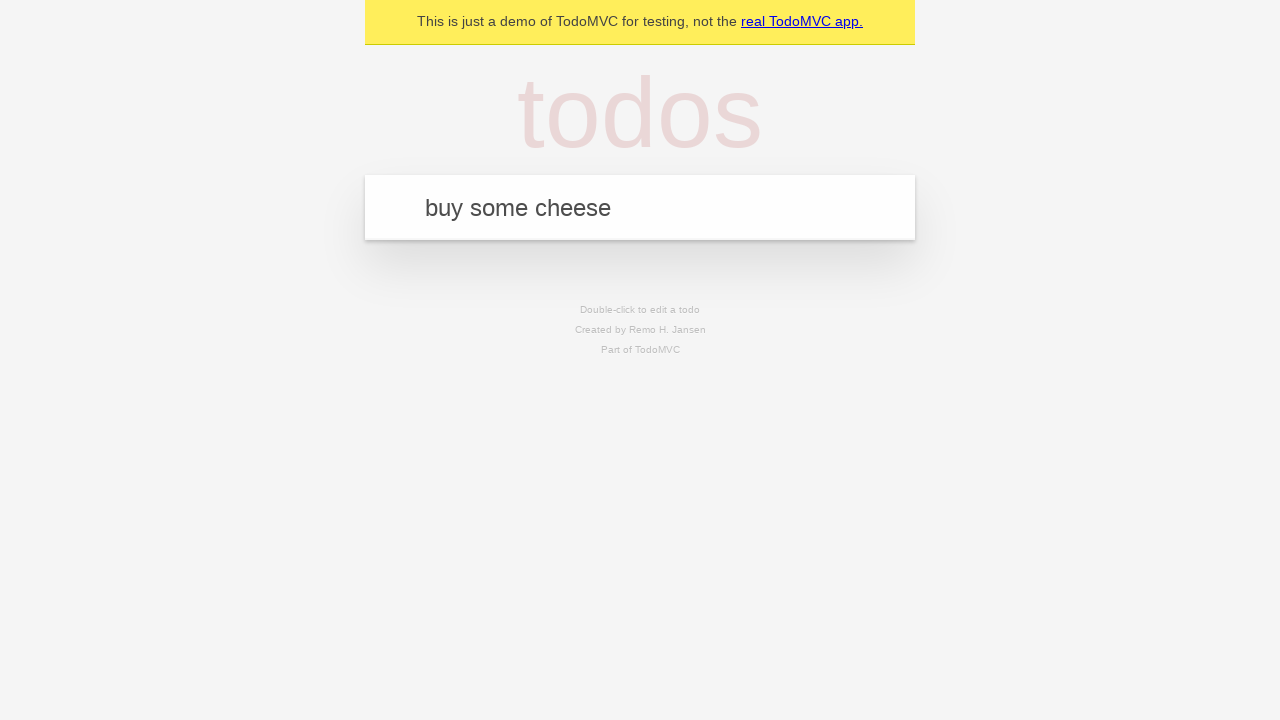

Pressed Enter to add first todo item on .new-todo
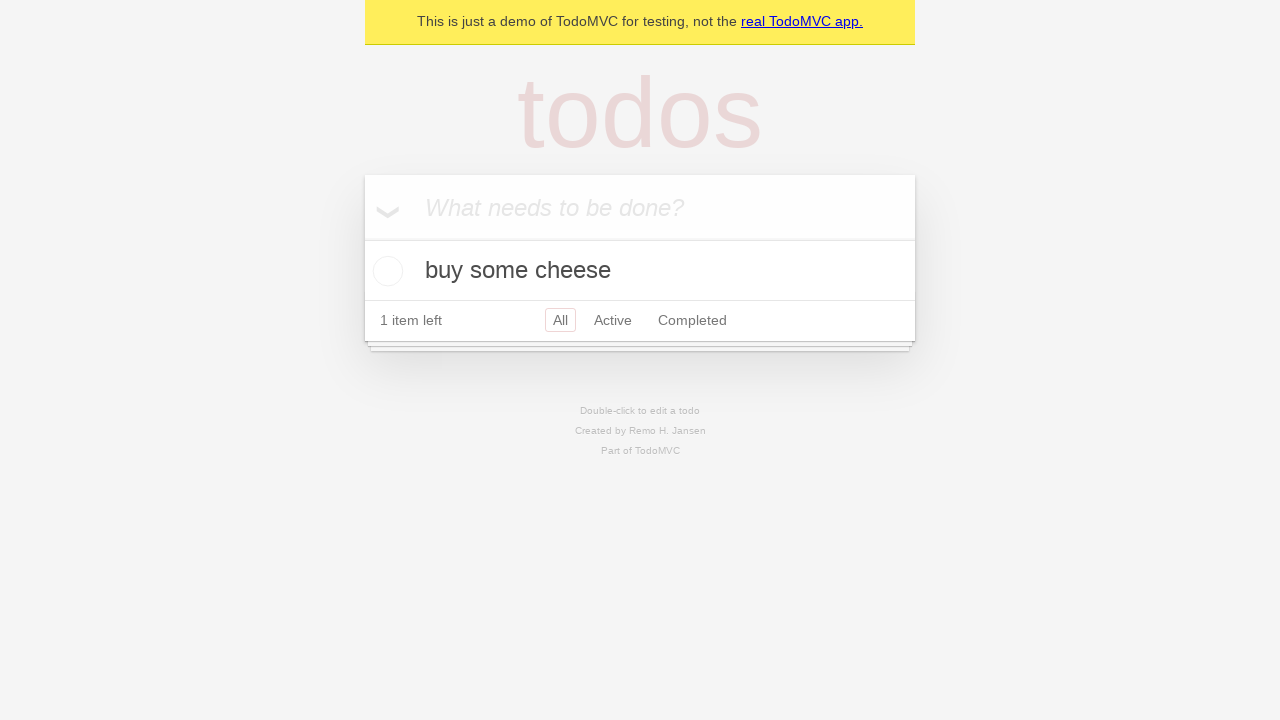

Filled new todo input with 'feed the cat' on .new-todo
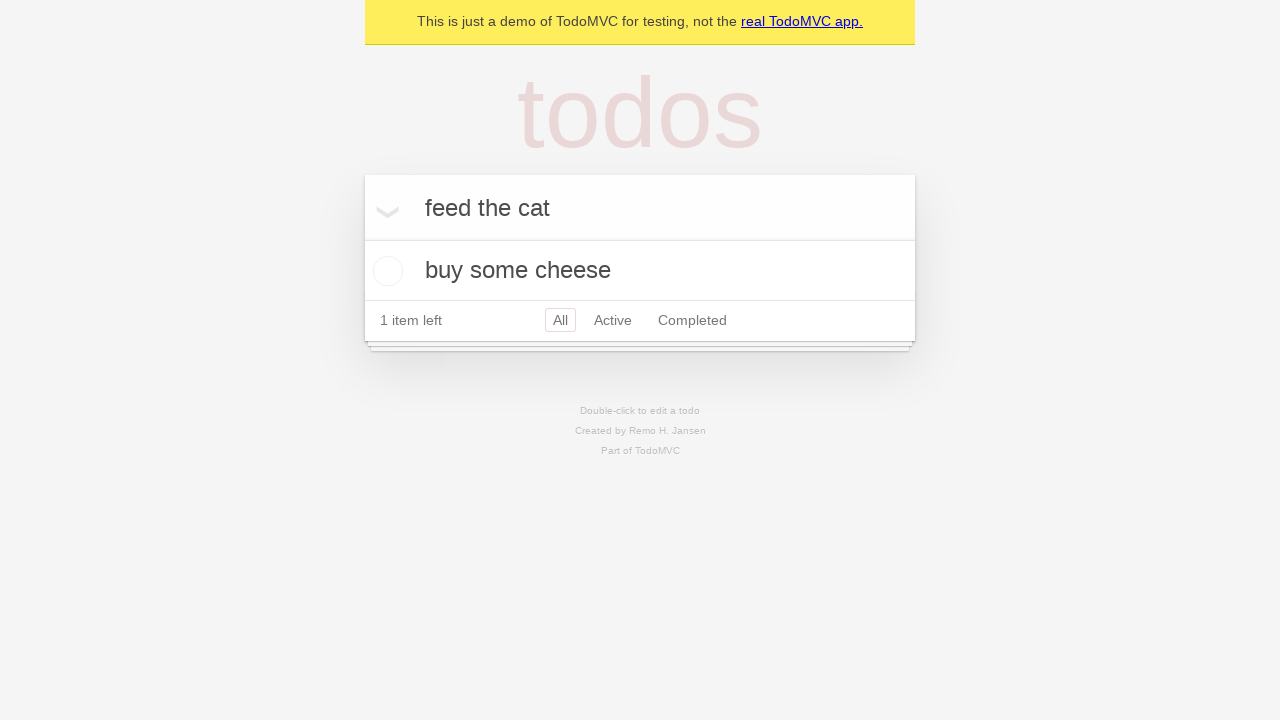

Pressed Enter to add second todo item on .new-todo
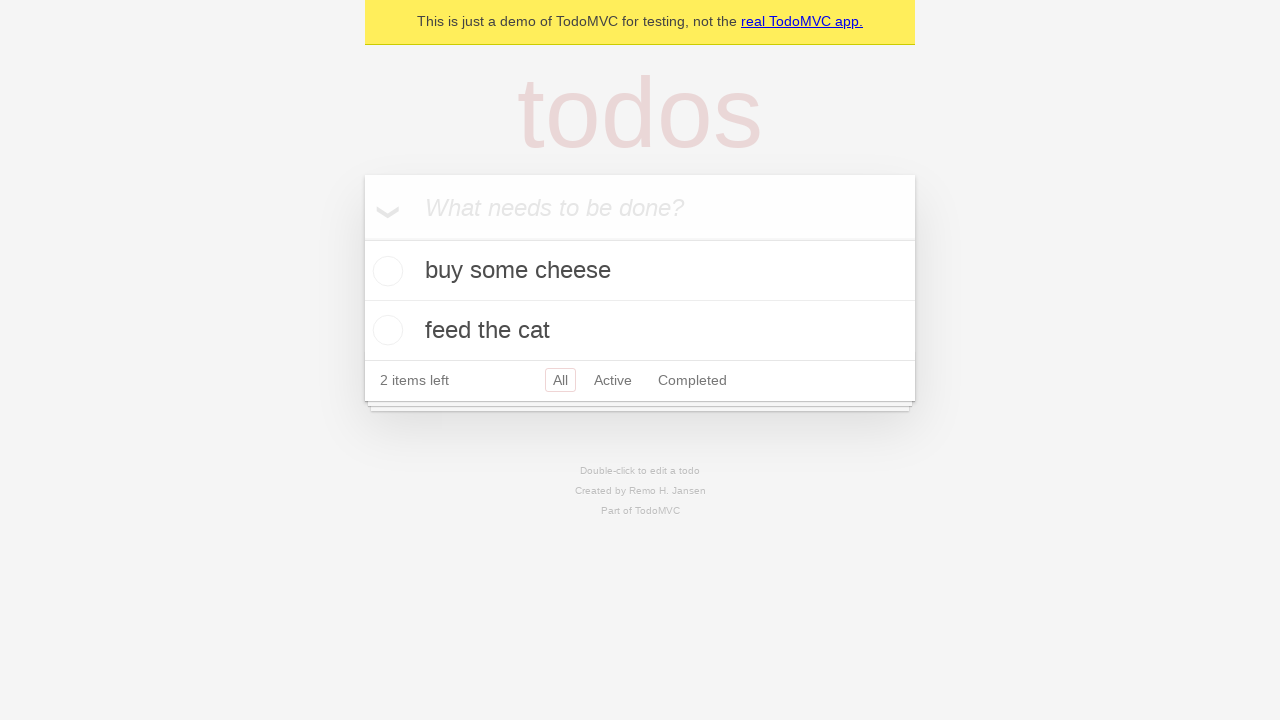

Waited for second todo item to appear in list
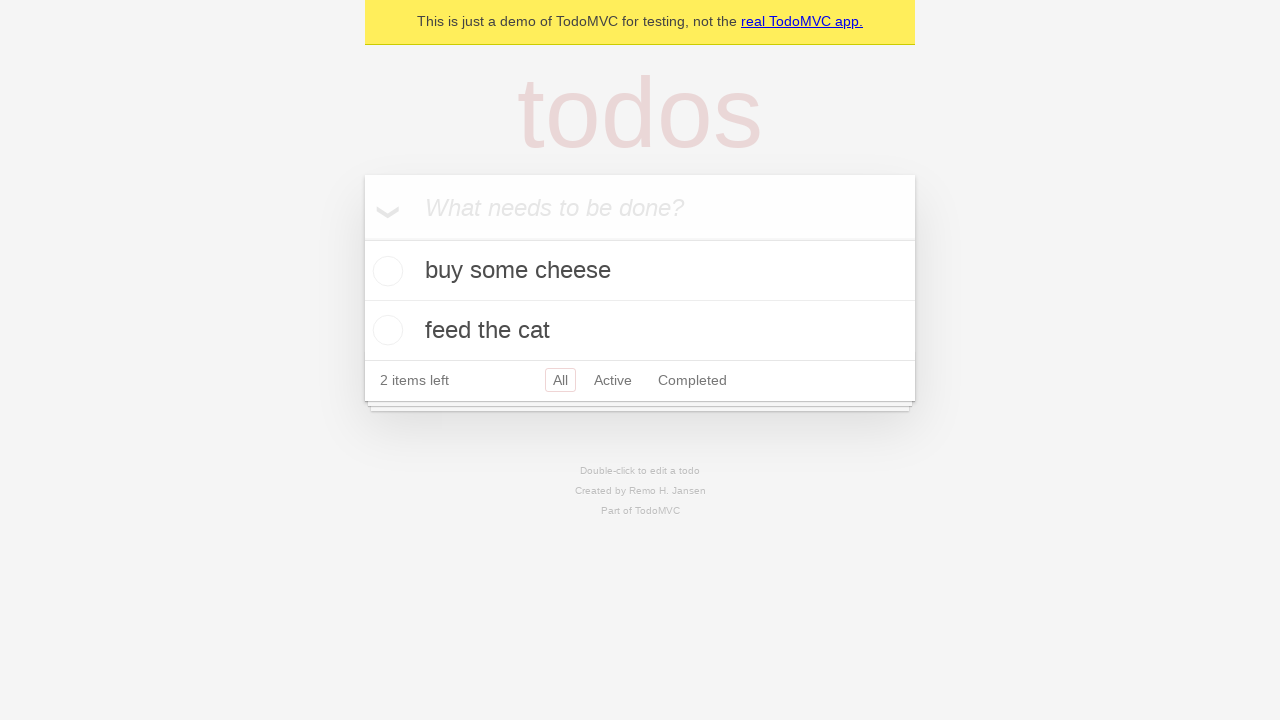

Marked first todo item 'buy some cheese' as complete at (385, 271) on .todo-list li >> nth=0 >> .toggle
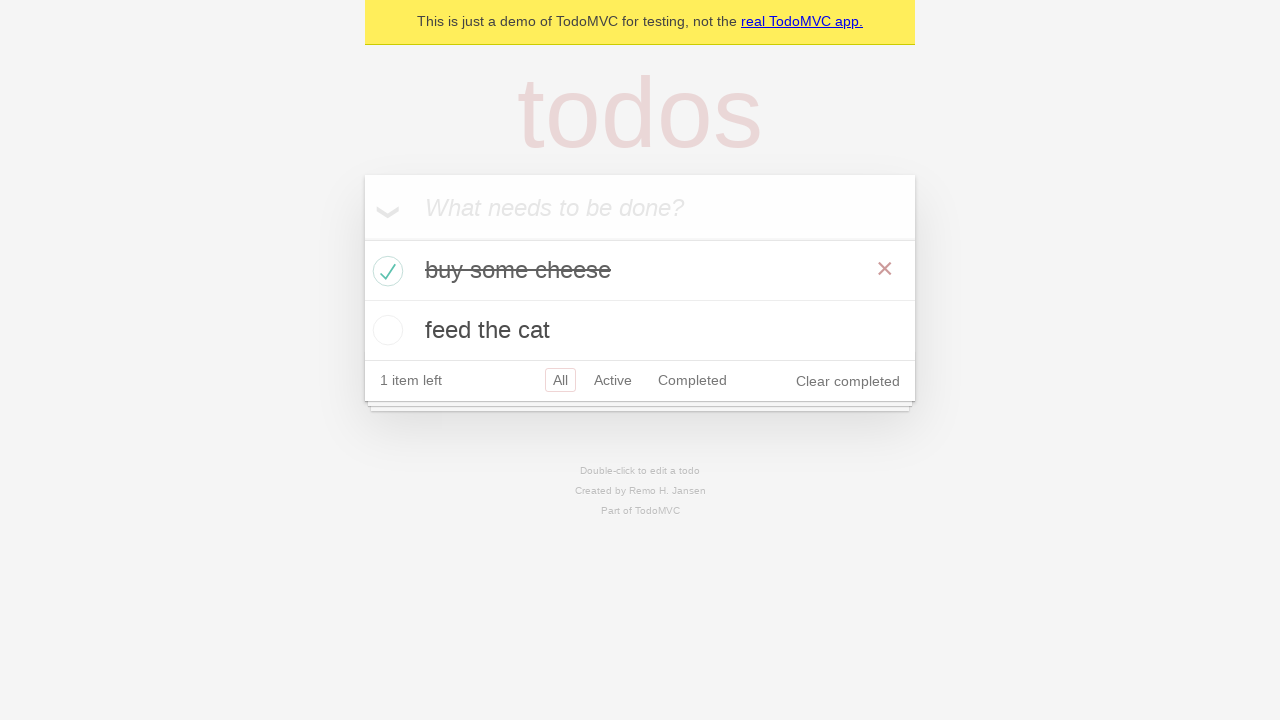

Marked second todo item 'feed the cat' as complete at (385, 330) on .todo-list li >> nth=1 >> .toggle
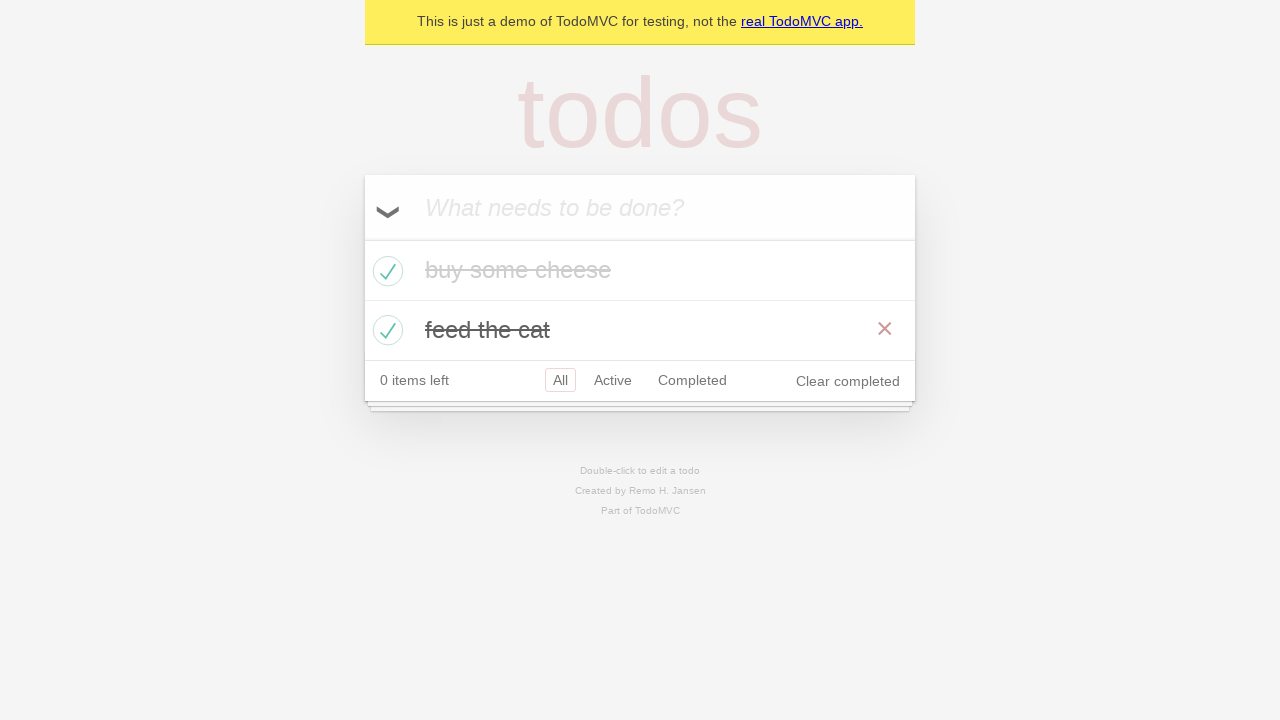

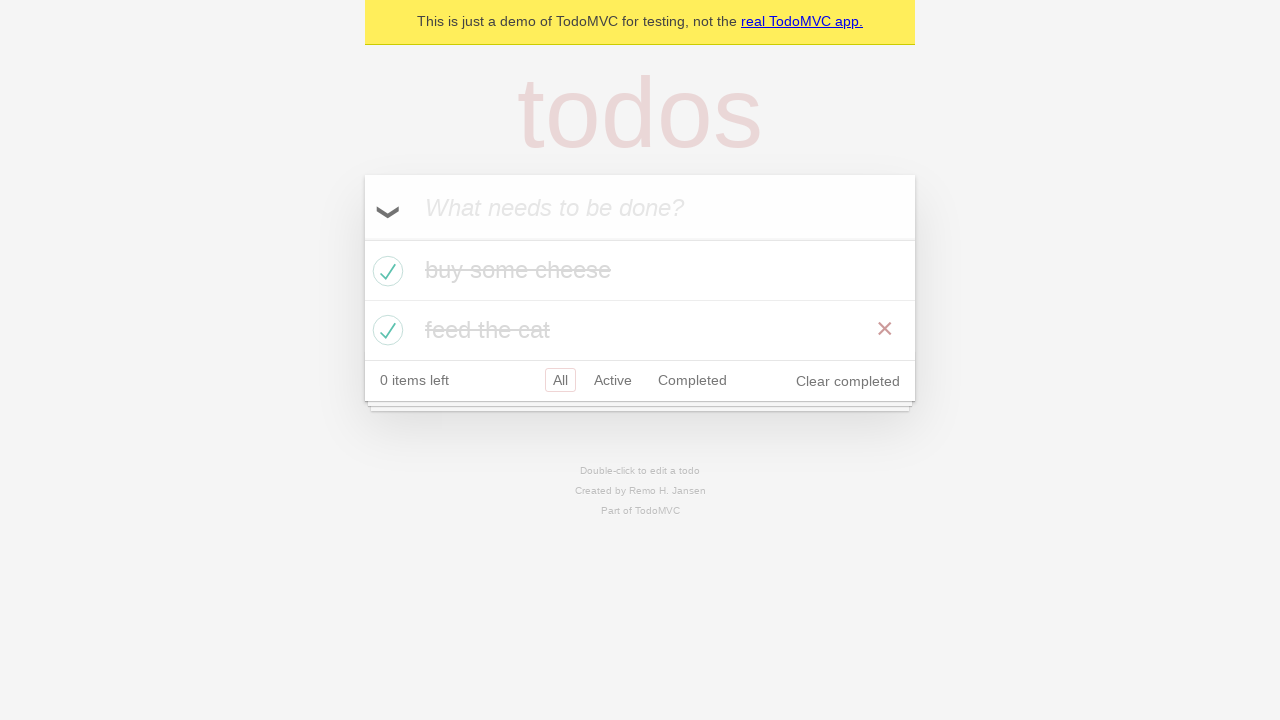